Tests alert handling functionality by clicking a button that triggers an alert and then accepting it

Starting URL: https://demoqa.com/alerts

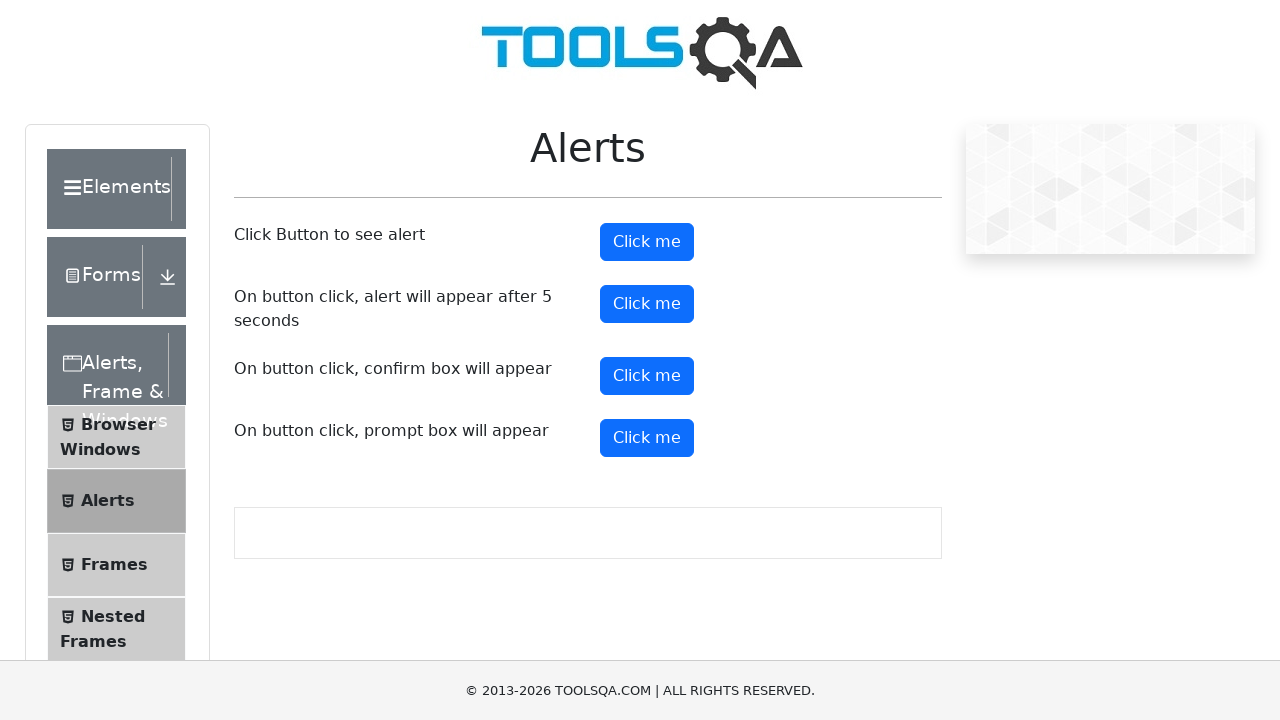

Clicked alert button to trigger alert dialog at (647, 242) on xpath=//button[@id='alertButton']
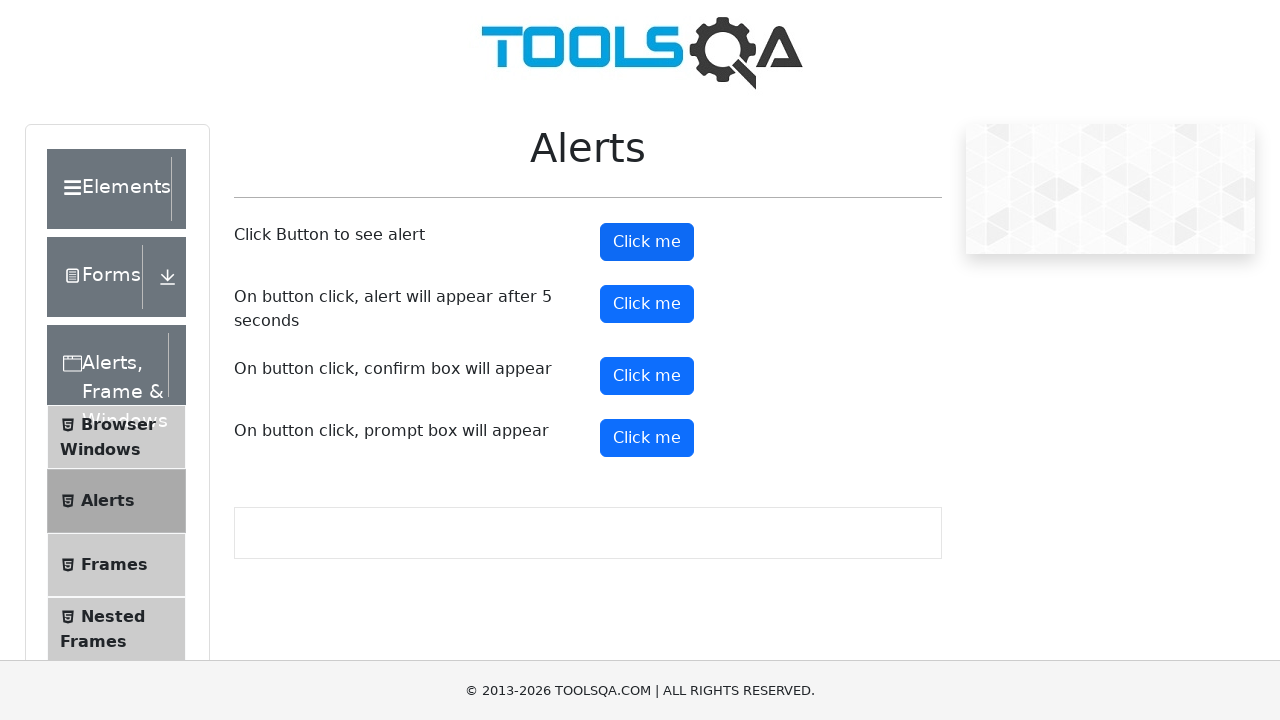

Set up dialog handler to accept alert
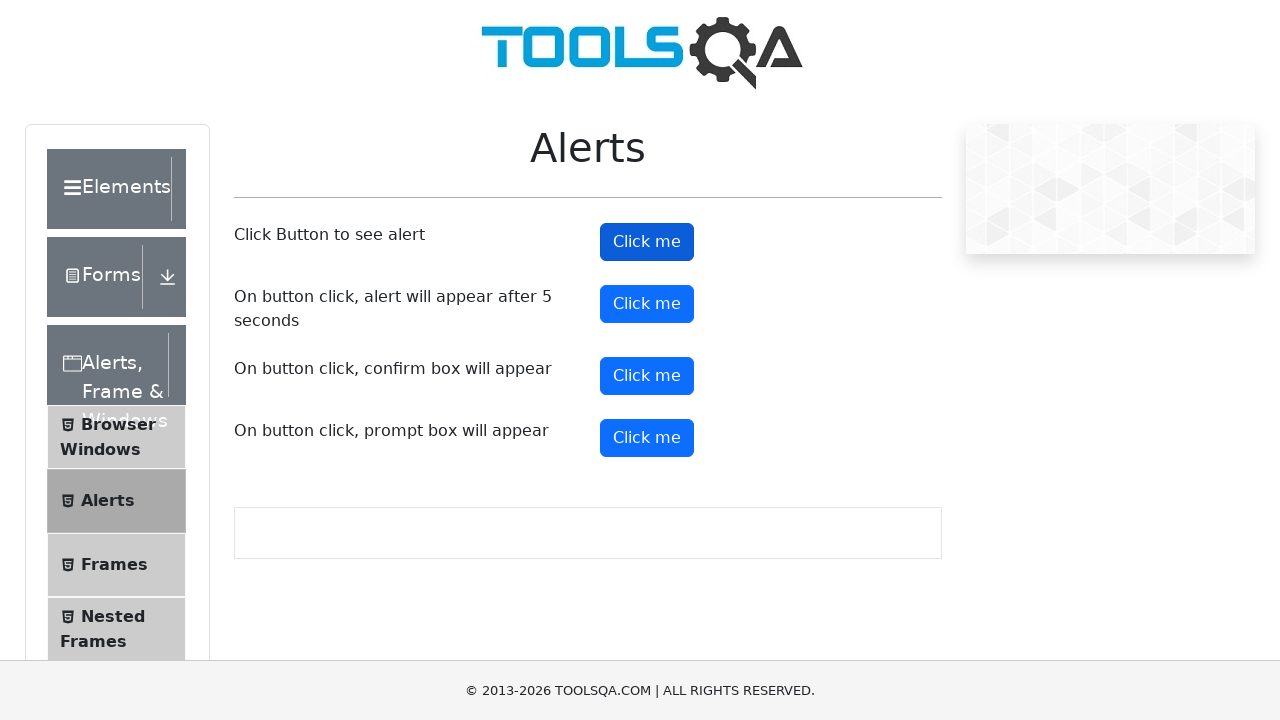

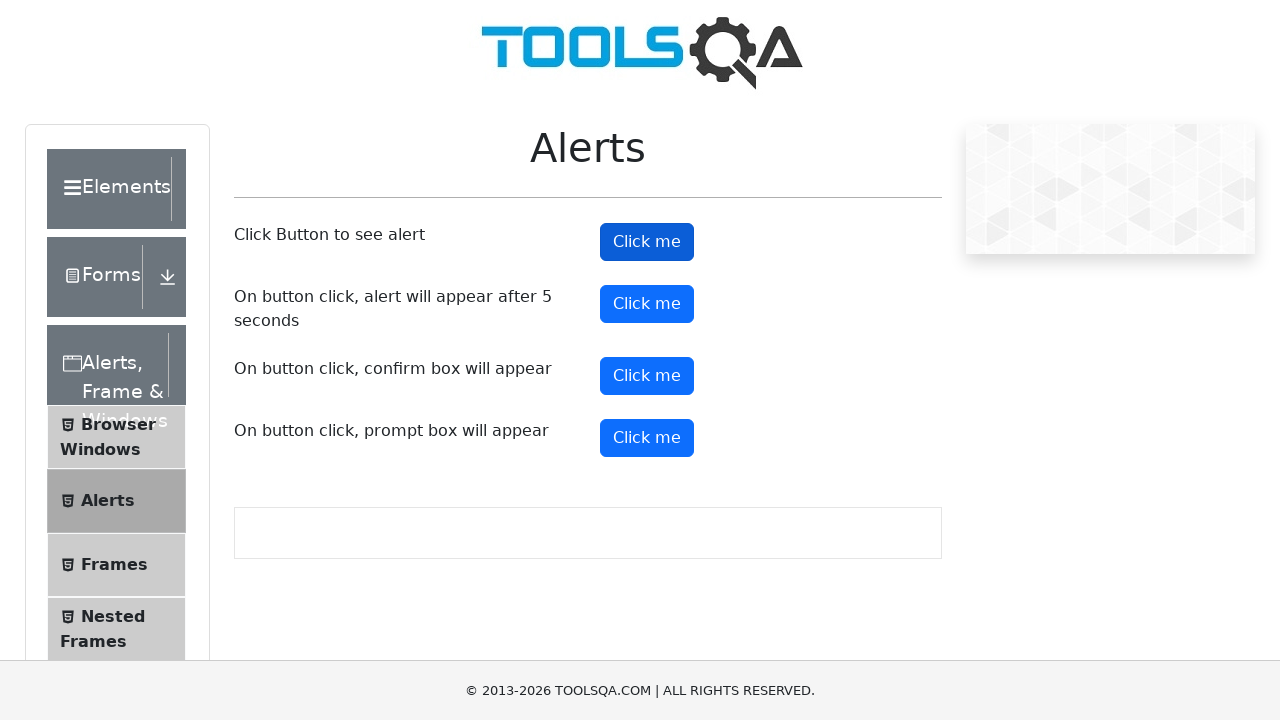